Tests that clicking the signup button on GitHub homepage redirects to the signup page and verifies the email input and continue button are visible

Starting URL: https://github.com

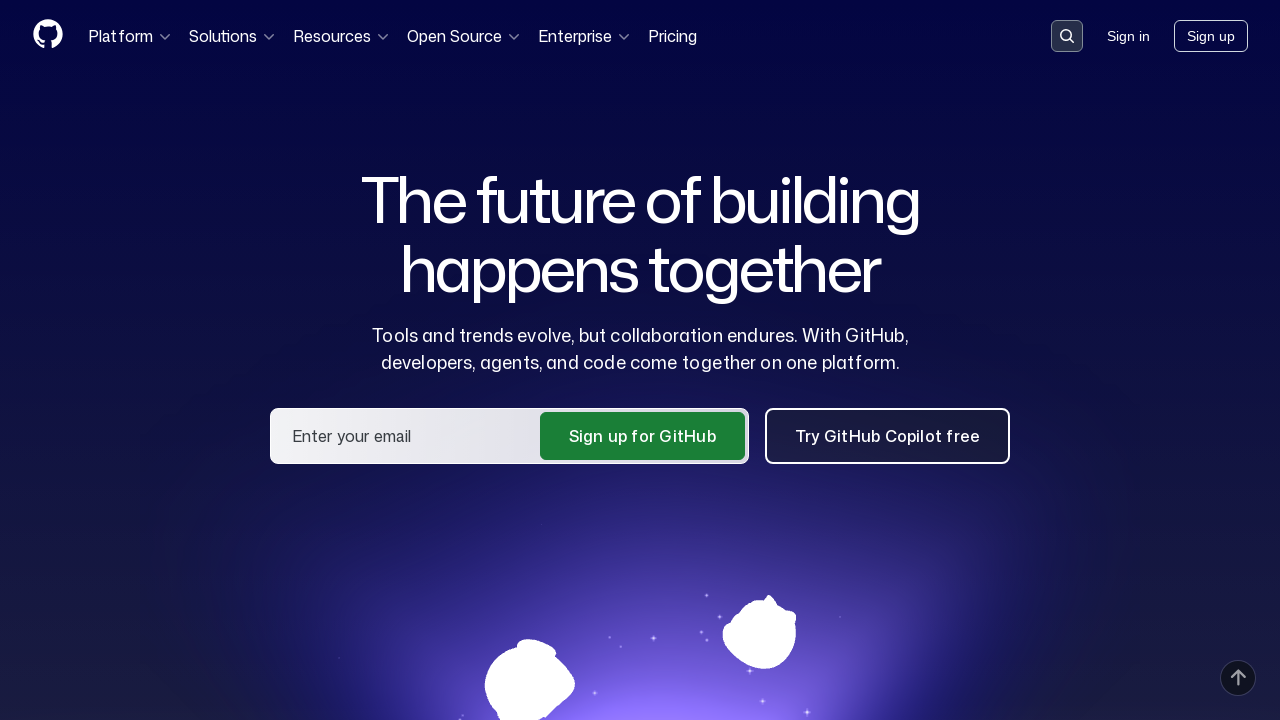

Clicked Sign Up button on GitHub homepage at (1211, 36) on a:has-text('Sign up')
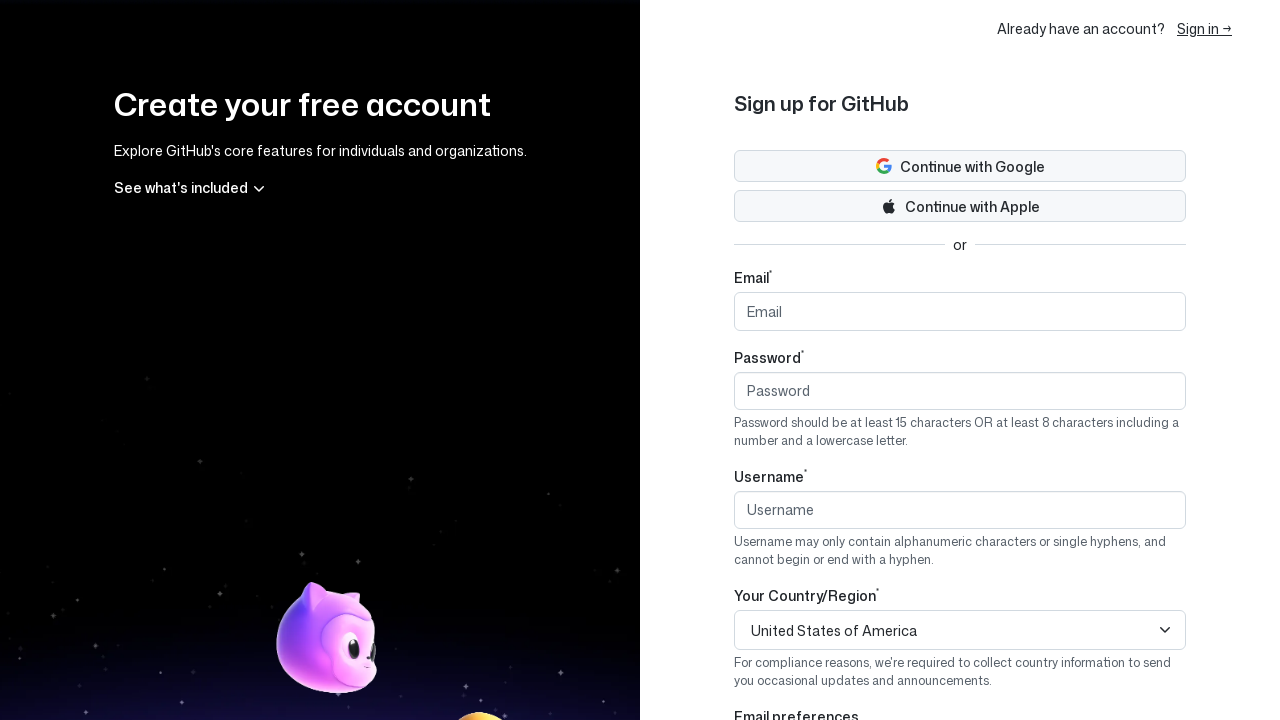

Email input field is visible on signup page
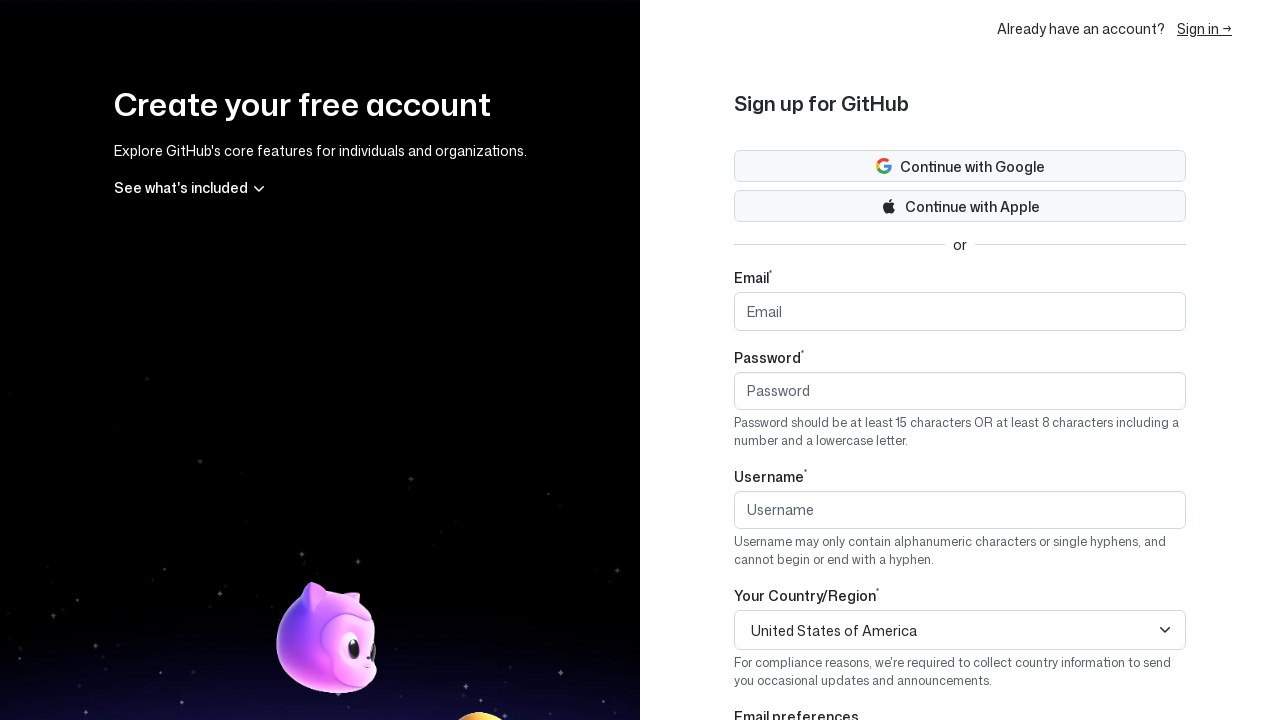

Continue button is visible on signup page
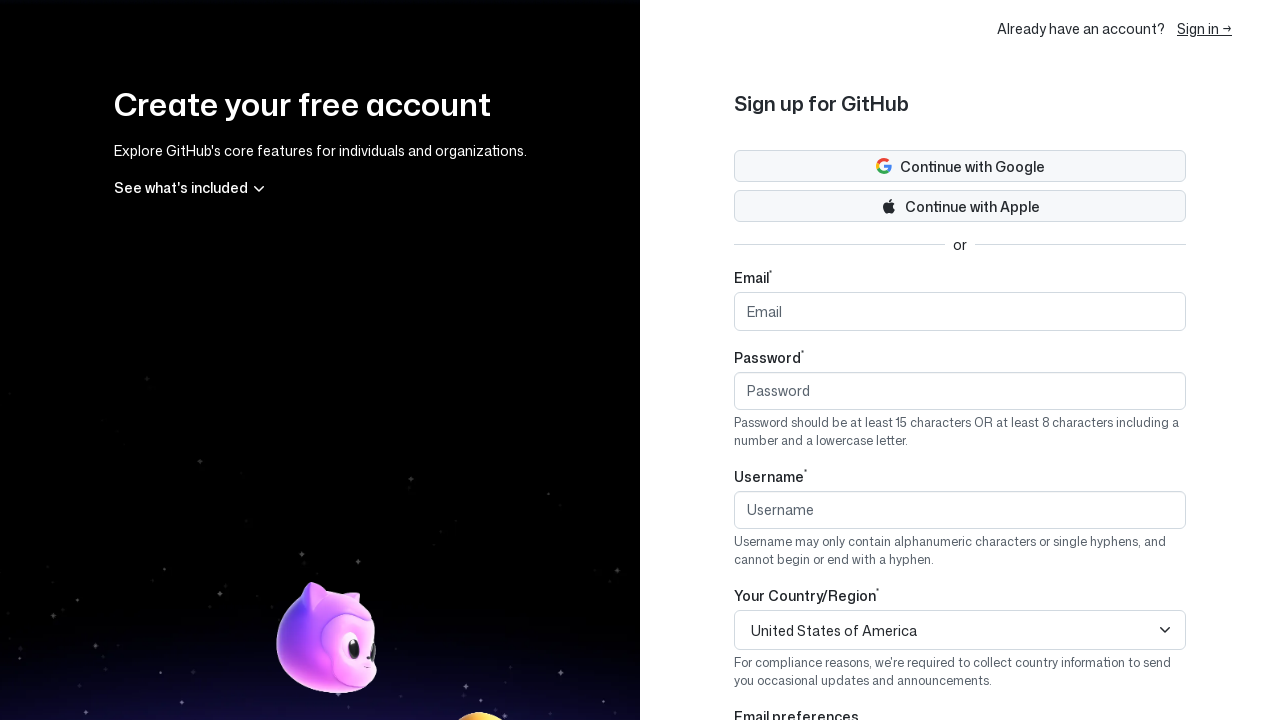

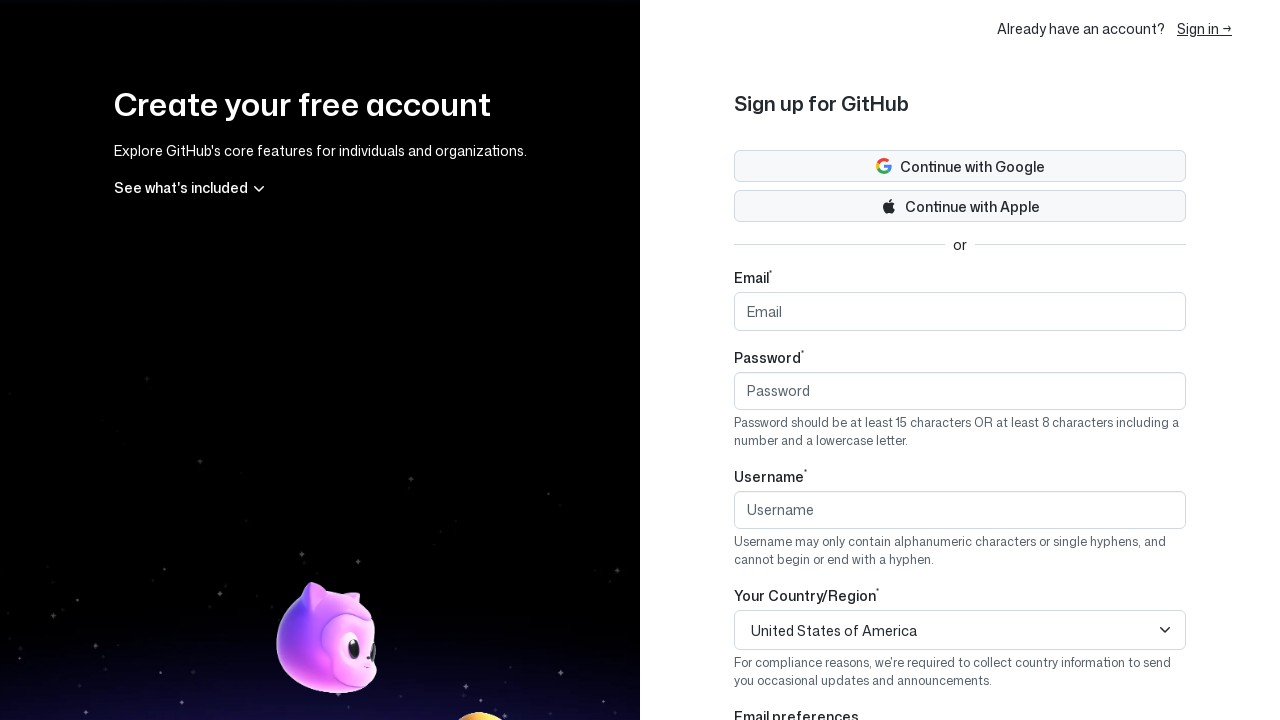